Verifies that the page title is "OrangeHRM" on the login page

Starting URL: https://opensource-demo.orangehrmlive.com/web/index.php/auth/login

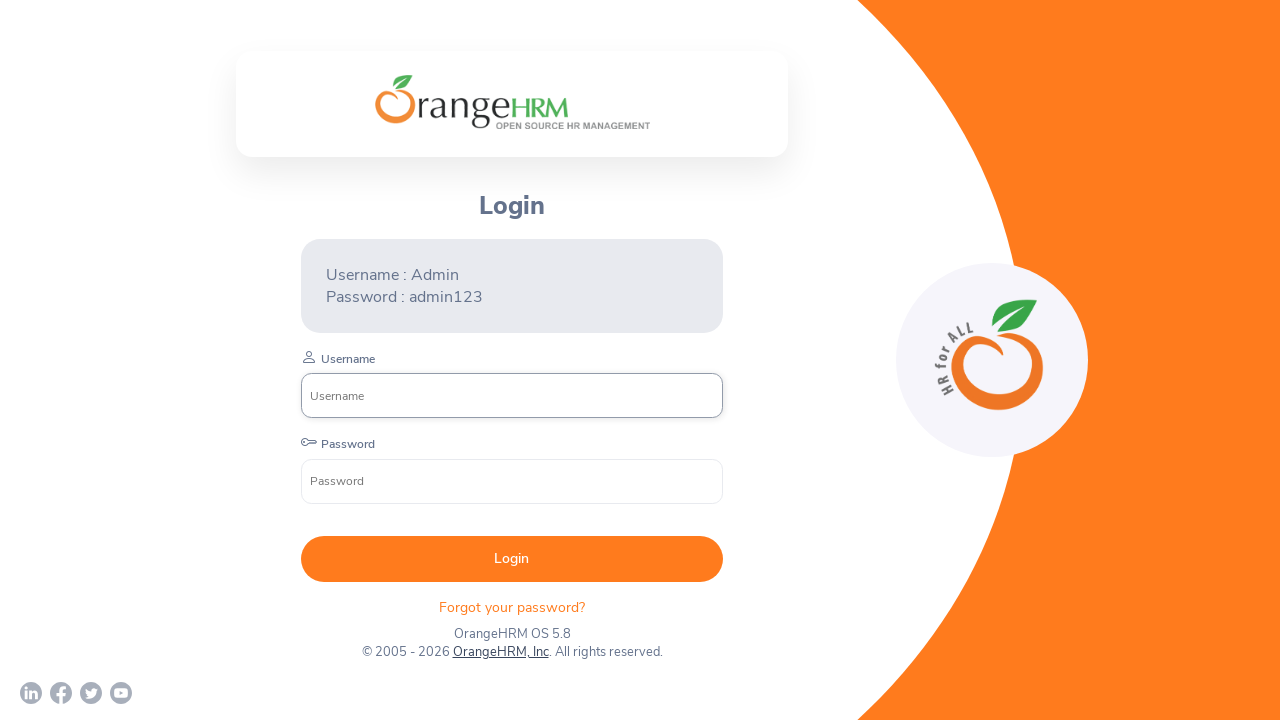

Waited for page to fully load (networkidle state)
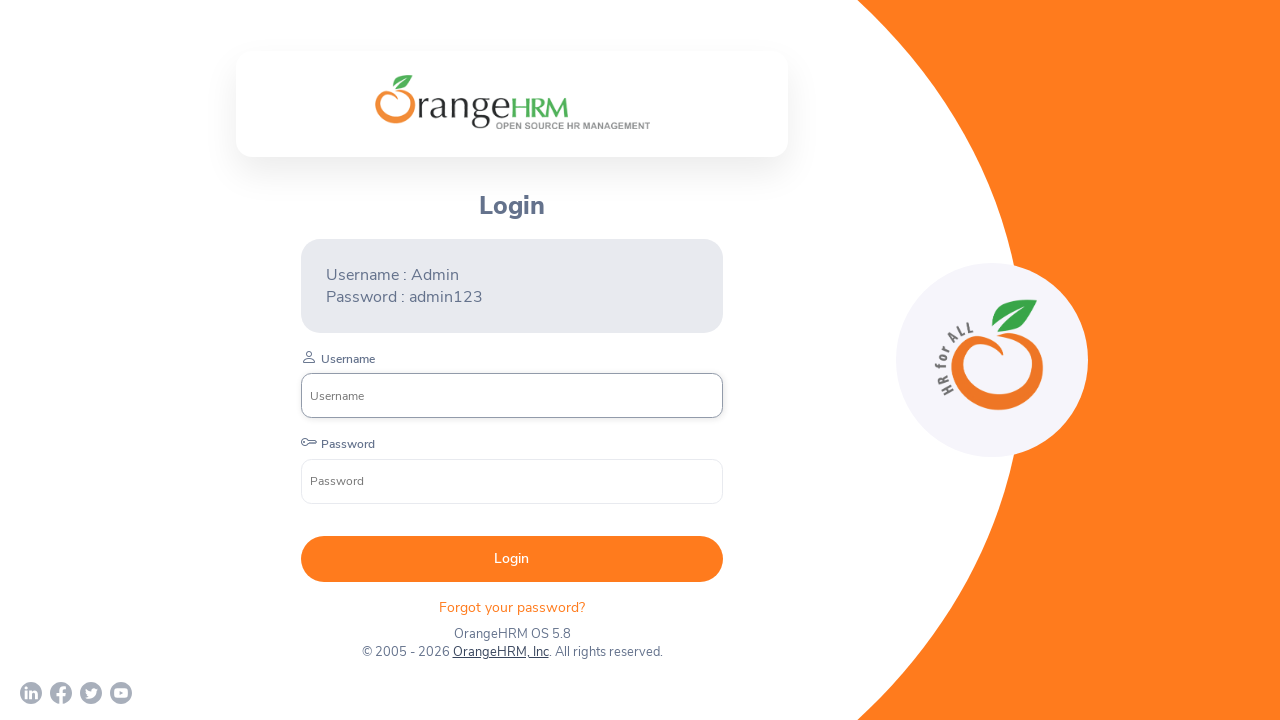

Verified page title is 'OrangeHRM'
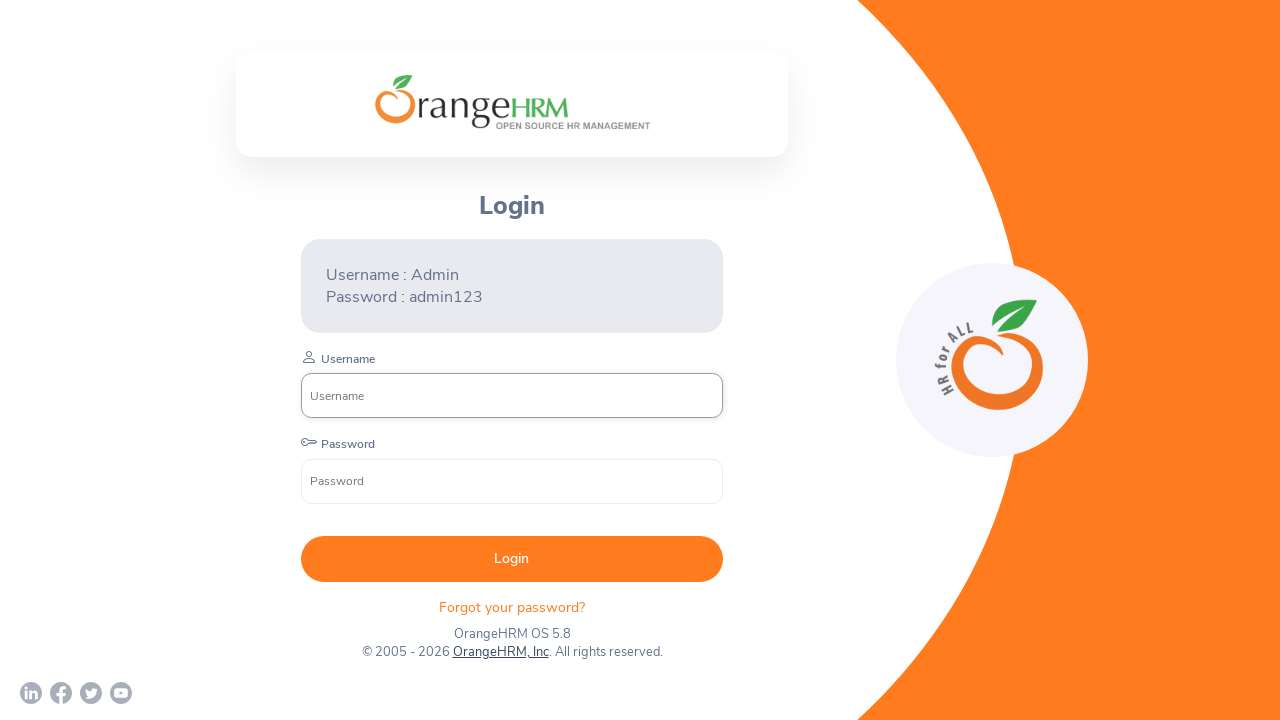

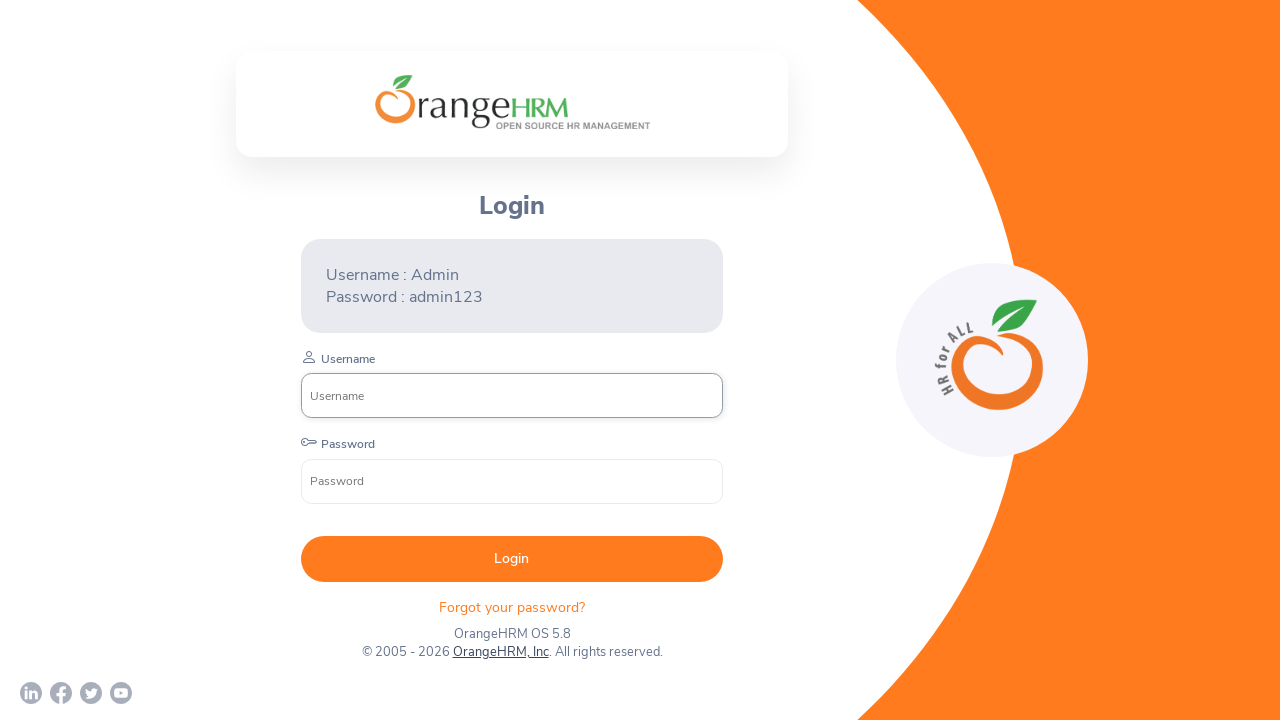